Tests navigation to jQuery UI Demos page by clicking the Demos link and verifying the page heading

Starting URL: https://jqueryui.com

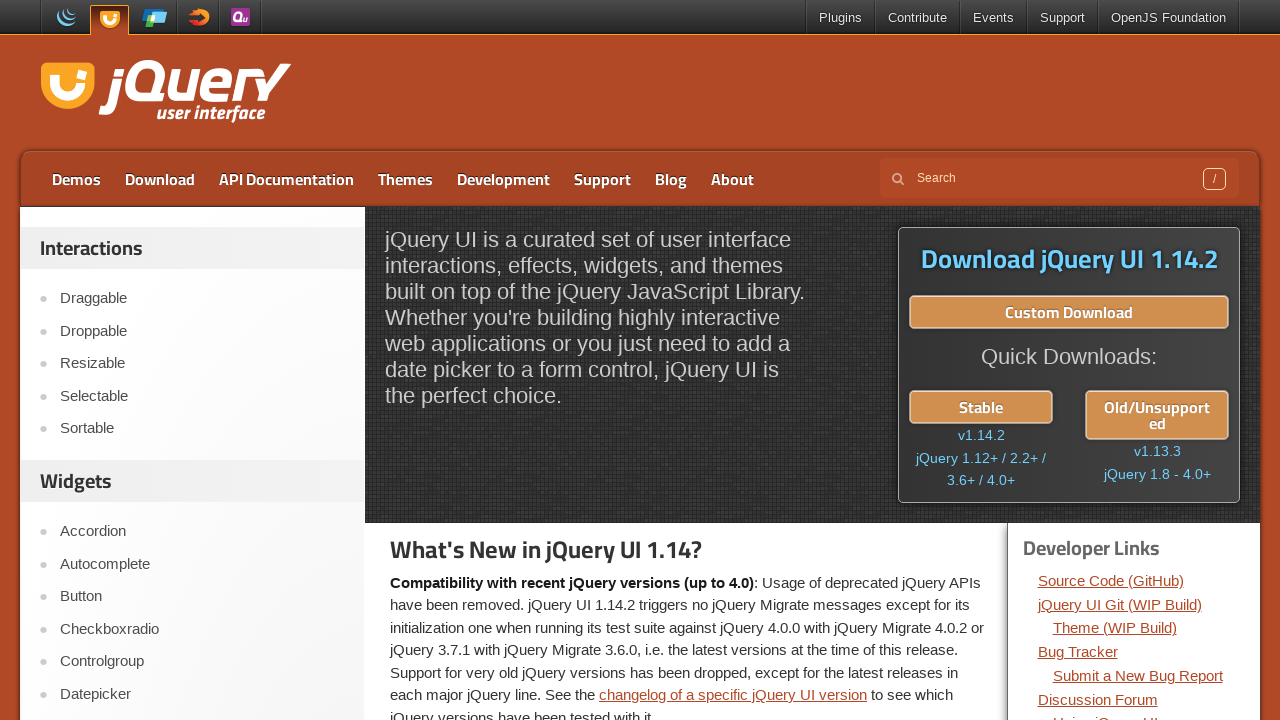

Clicked Demos link to navigate to jQuery UI Demos page at (76, 179) on text=Demos
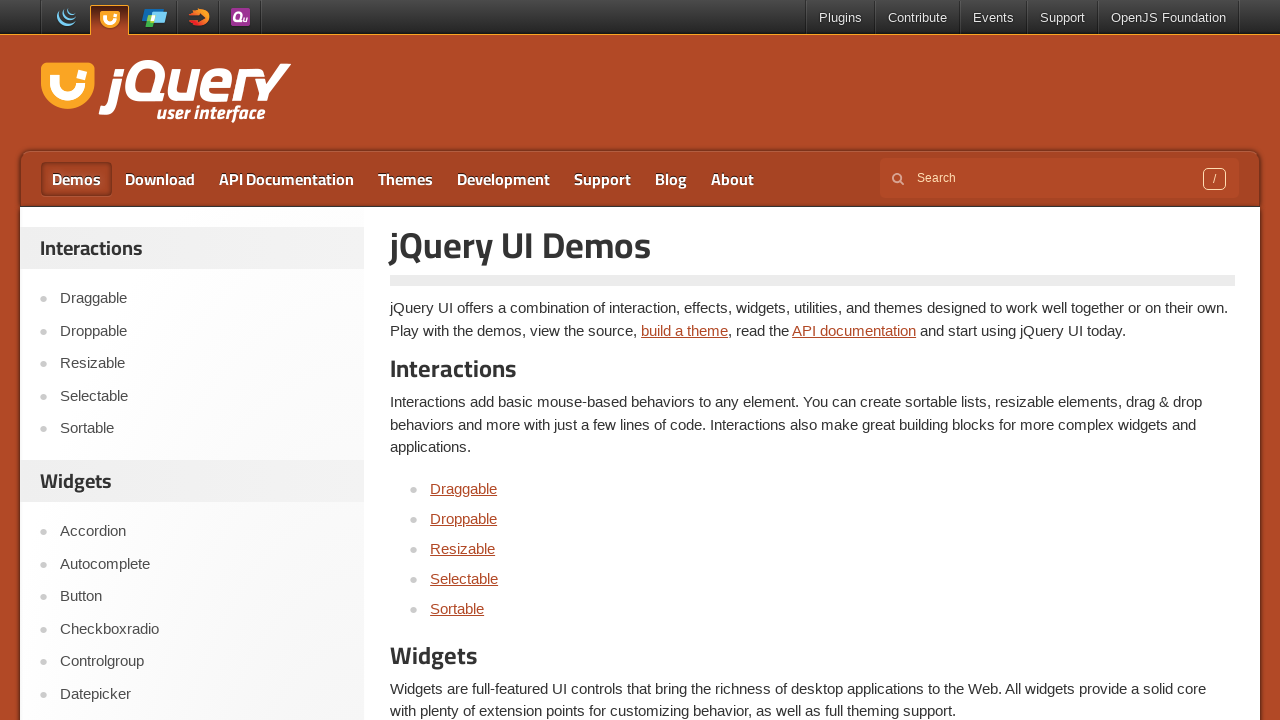

Verified jQuery UI Demos page heading is present
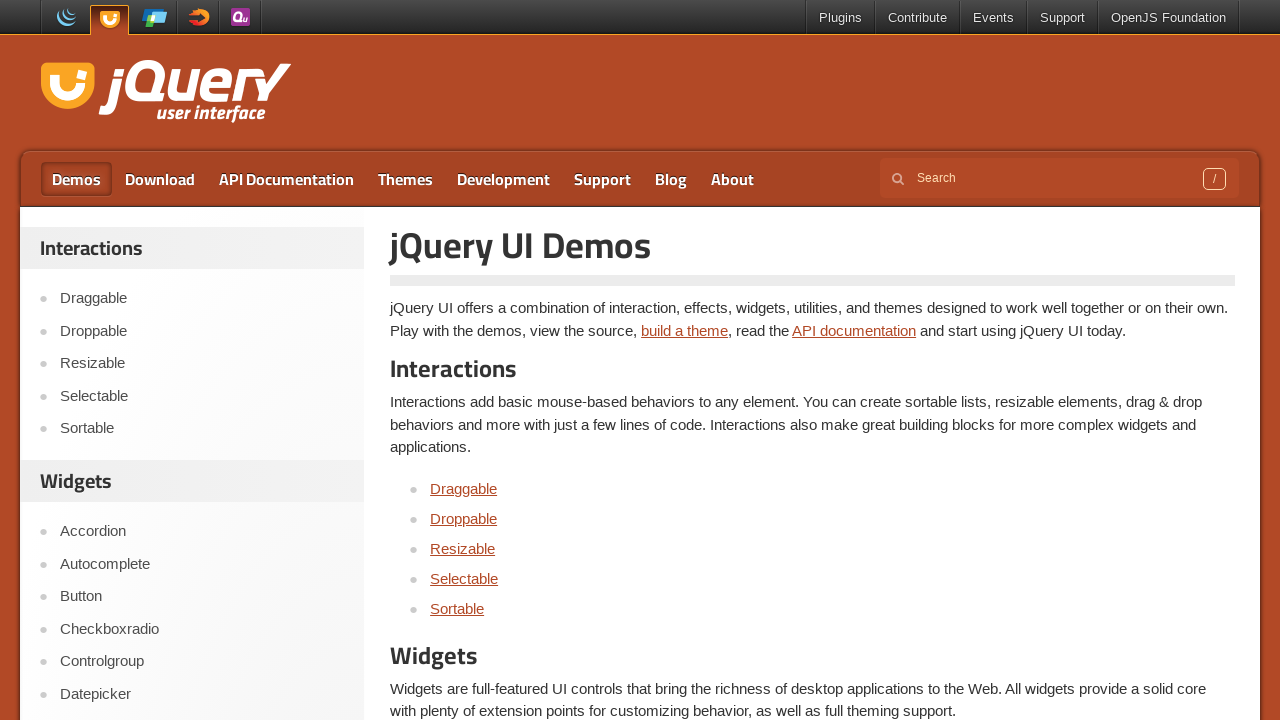

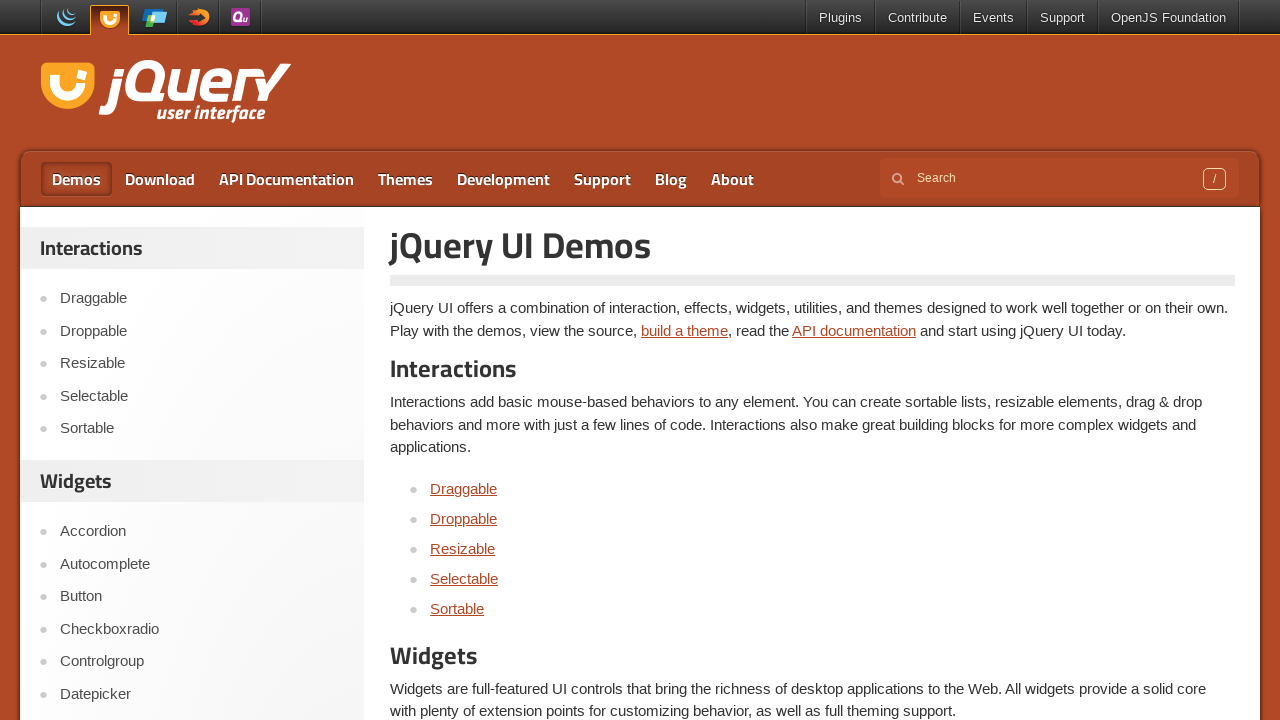